Tests JavaScript alert handling by clicking a button that triggers an alert, accepting it, then reading a value from the page, calculating a result using a mathematical formula, and submitting the answer.

Starting URL: http://suninjuly.github.io/alert_accept.html

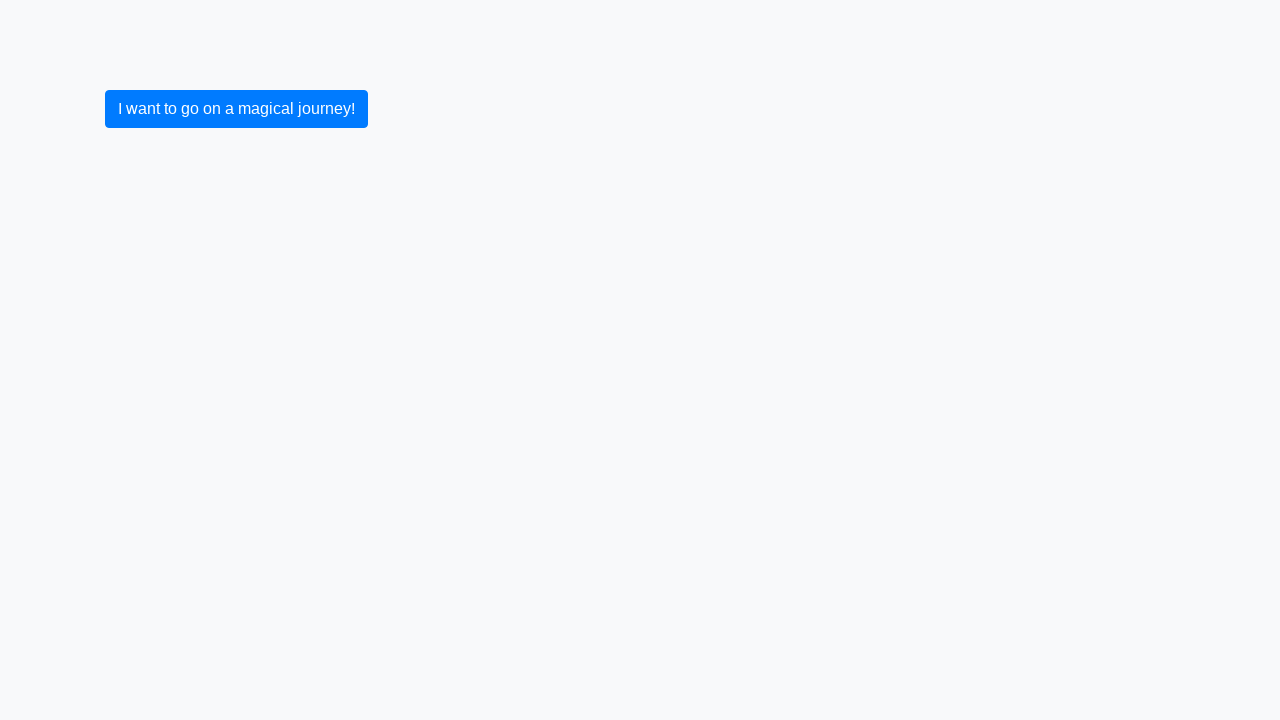

Set up dialog handler to accept alerts
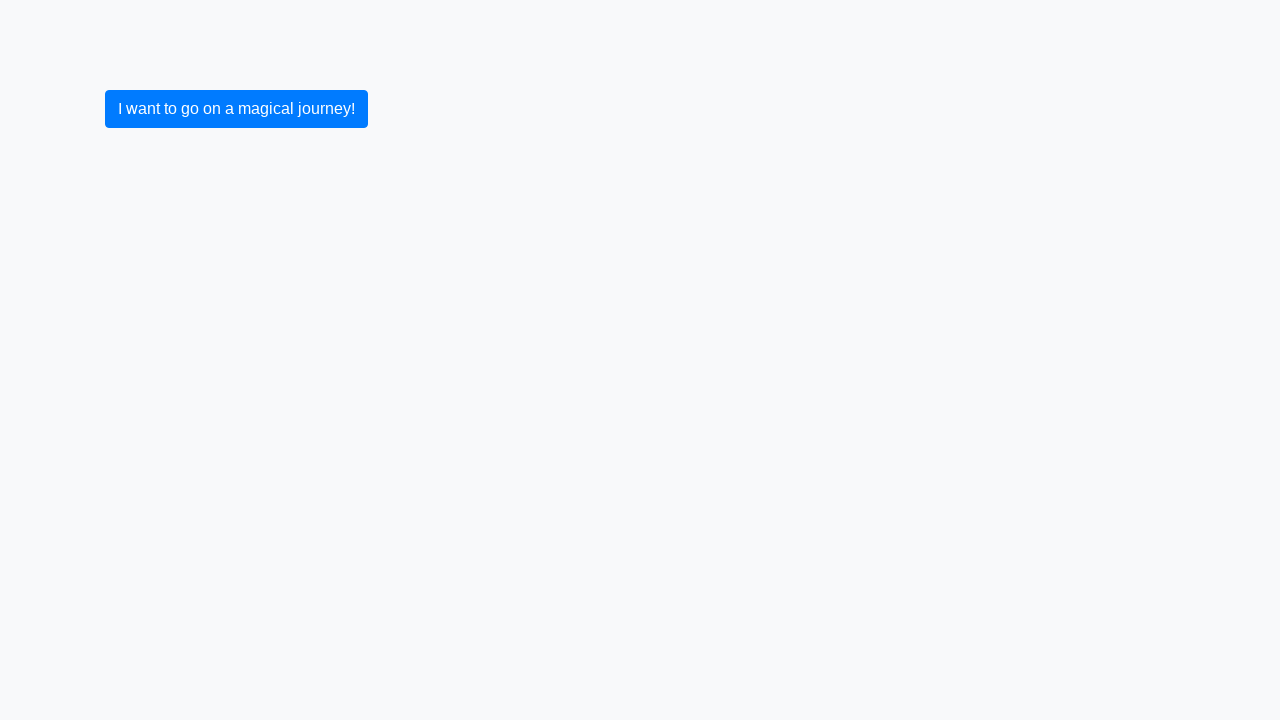

Clicked button to trigger alert at (236, 109) on body > form > div > div > button
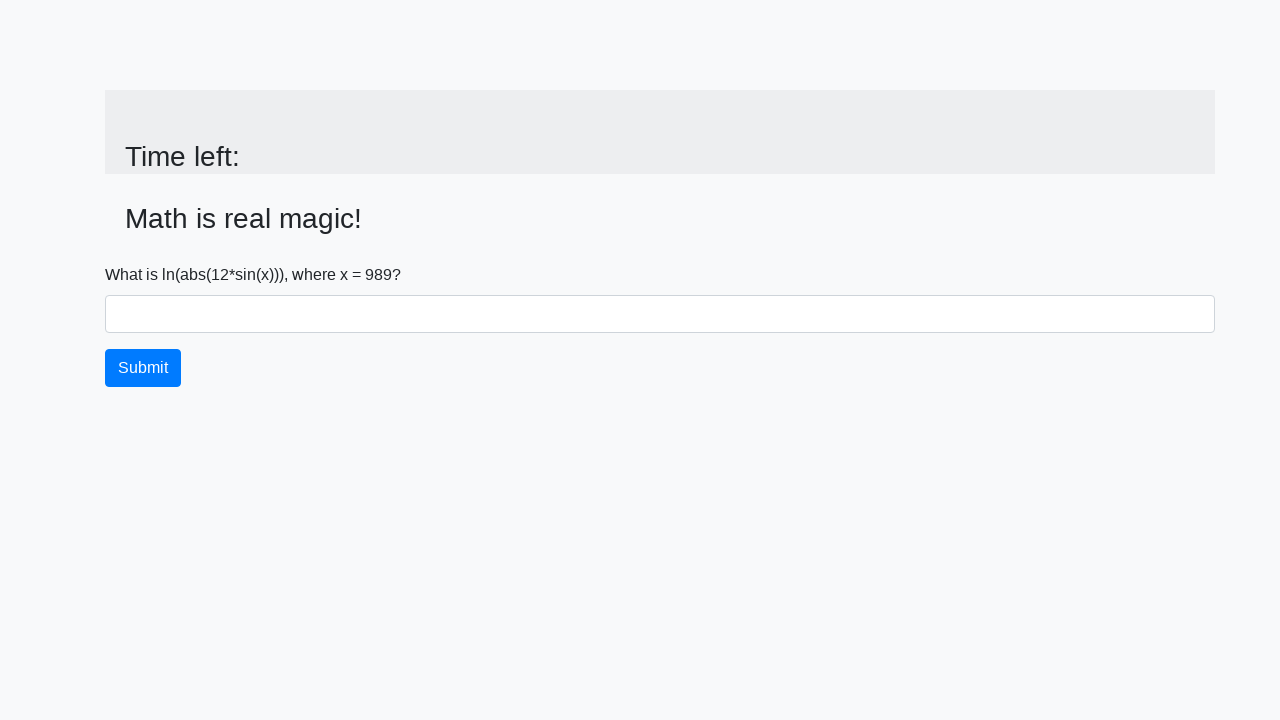

Alert was accepted and input value element is now visible
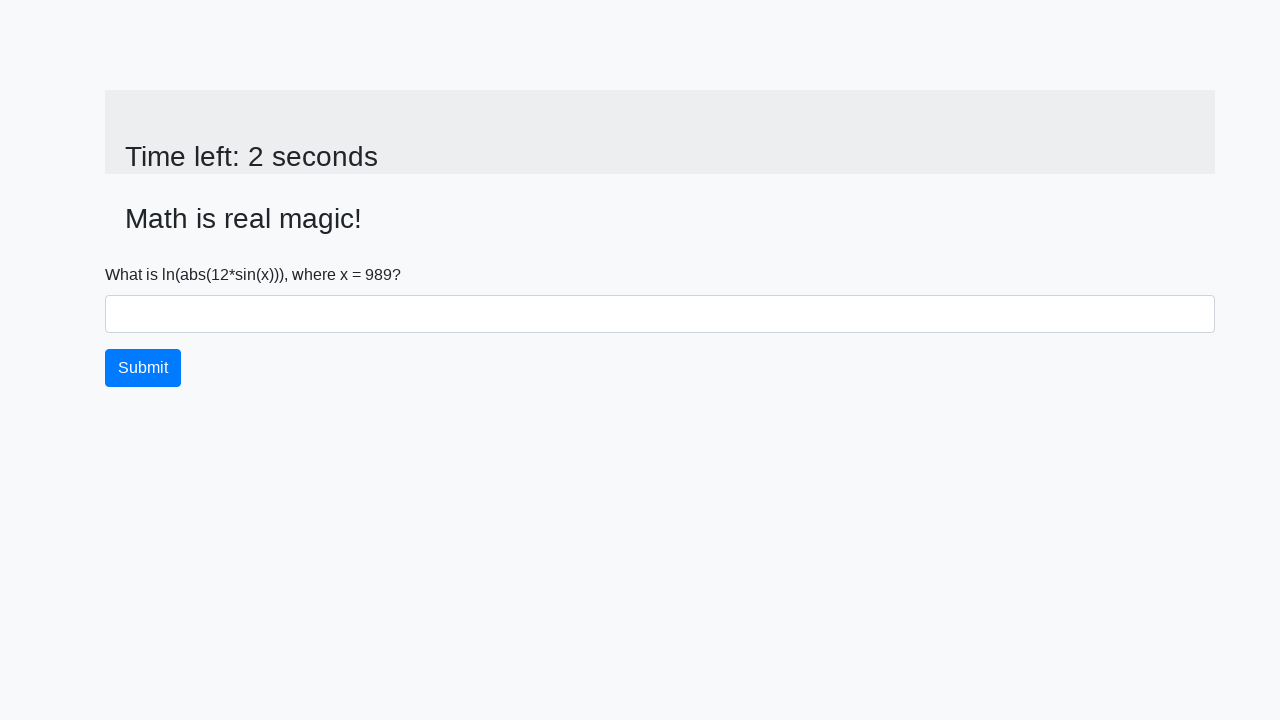

Retrieved value from input_value element: 989
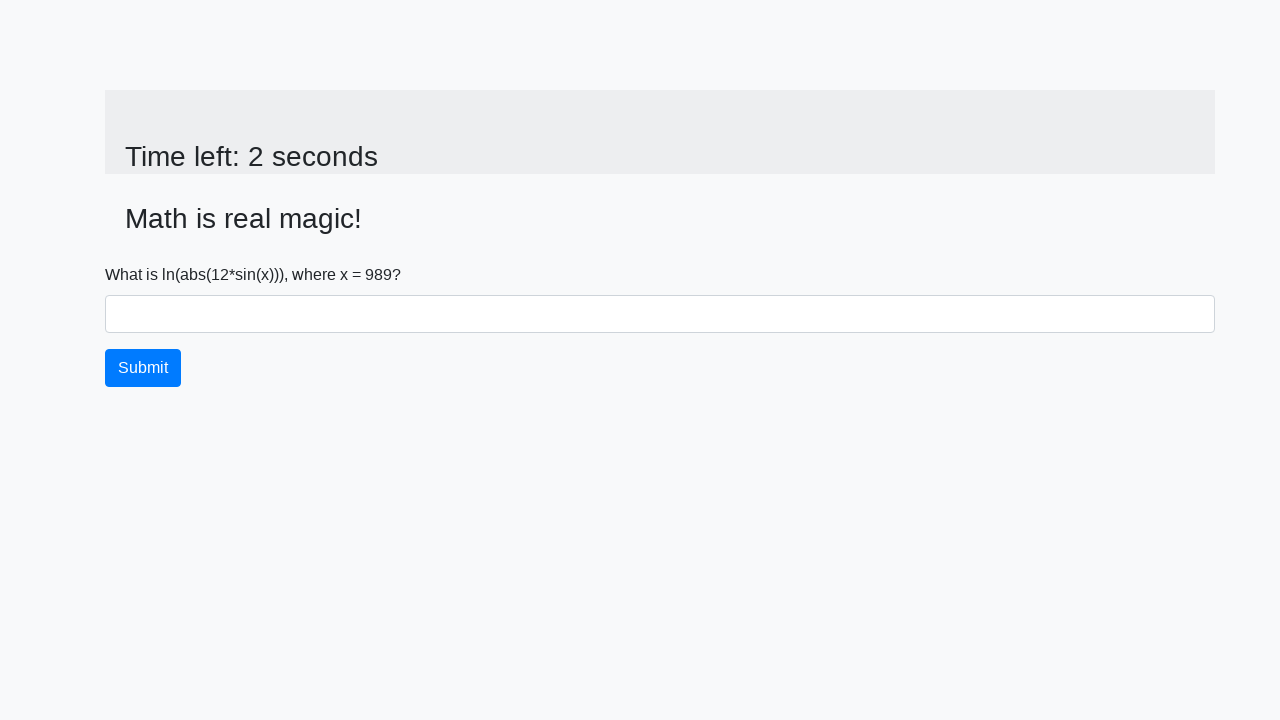

Calculated result using formula: 1.9158039062732257
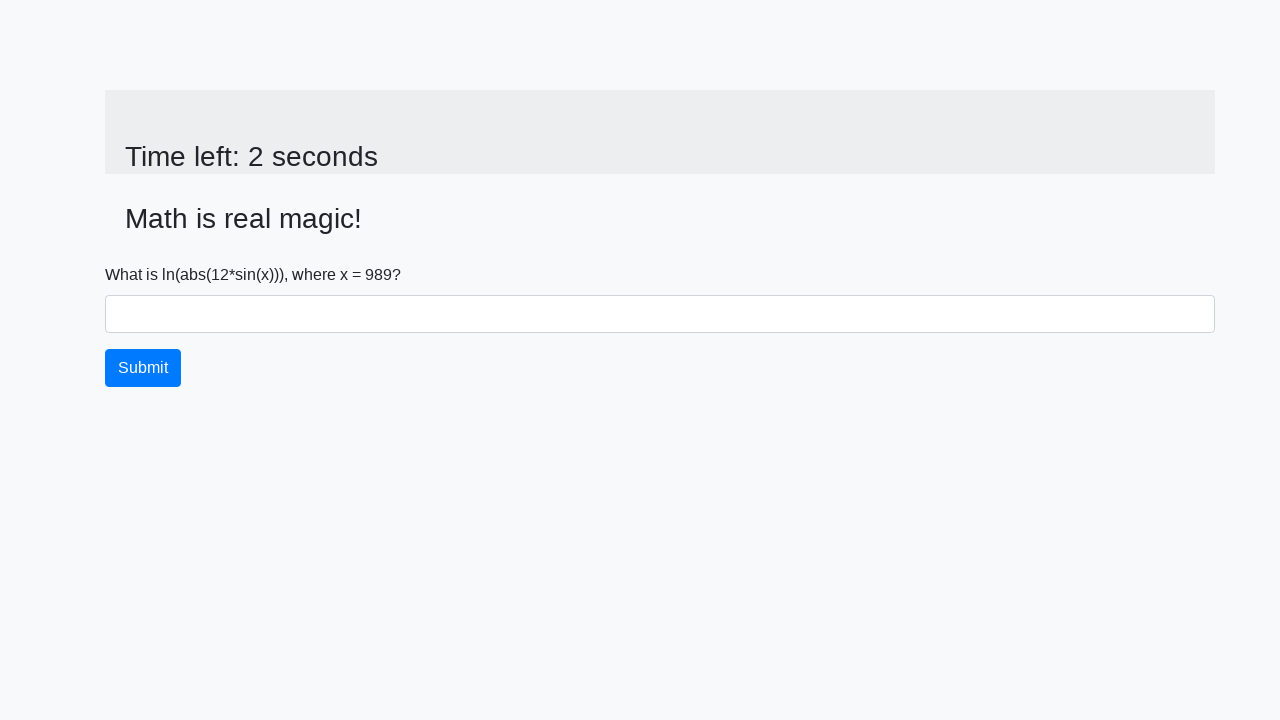

Filled answer field with calculated result: 1.9158039062732257 on #answer
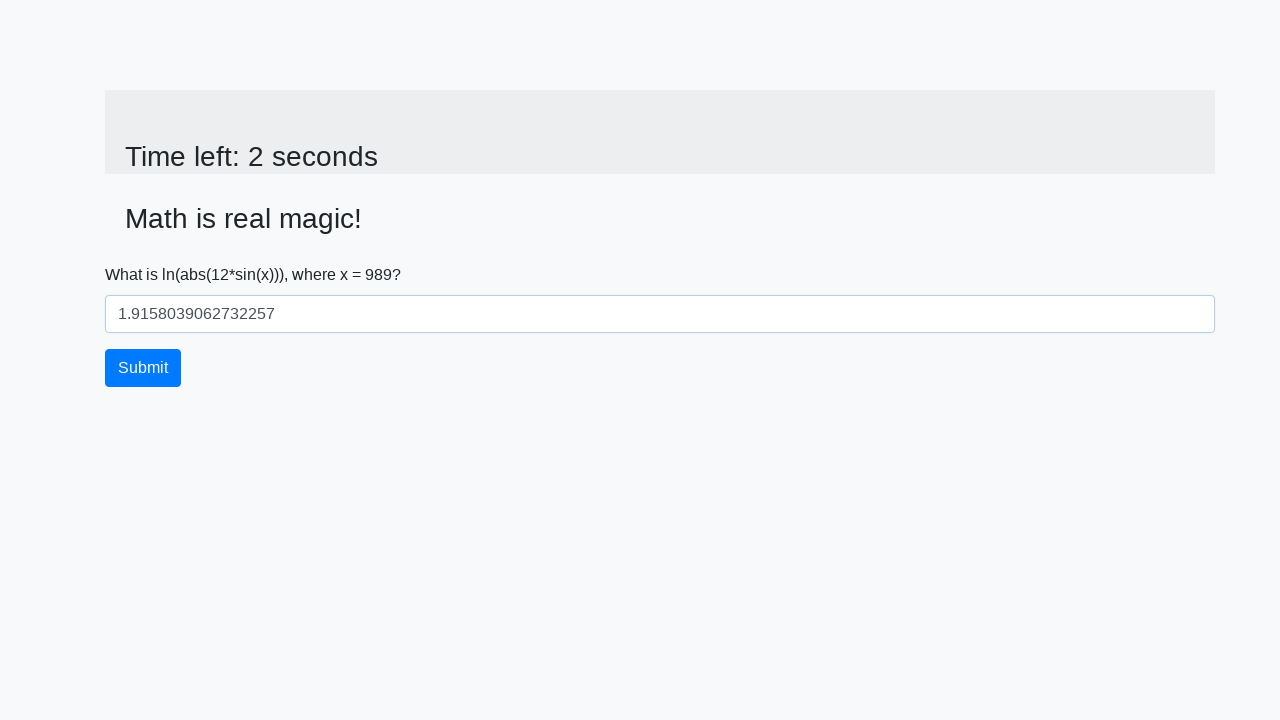

Submitted the form at (143, 368) on body > form > div > div > button
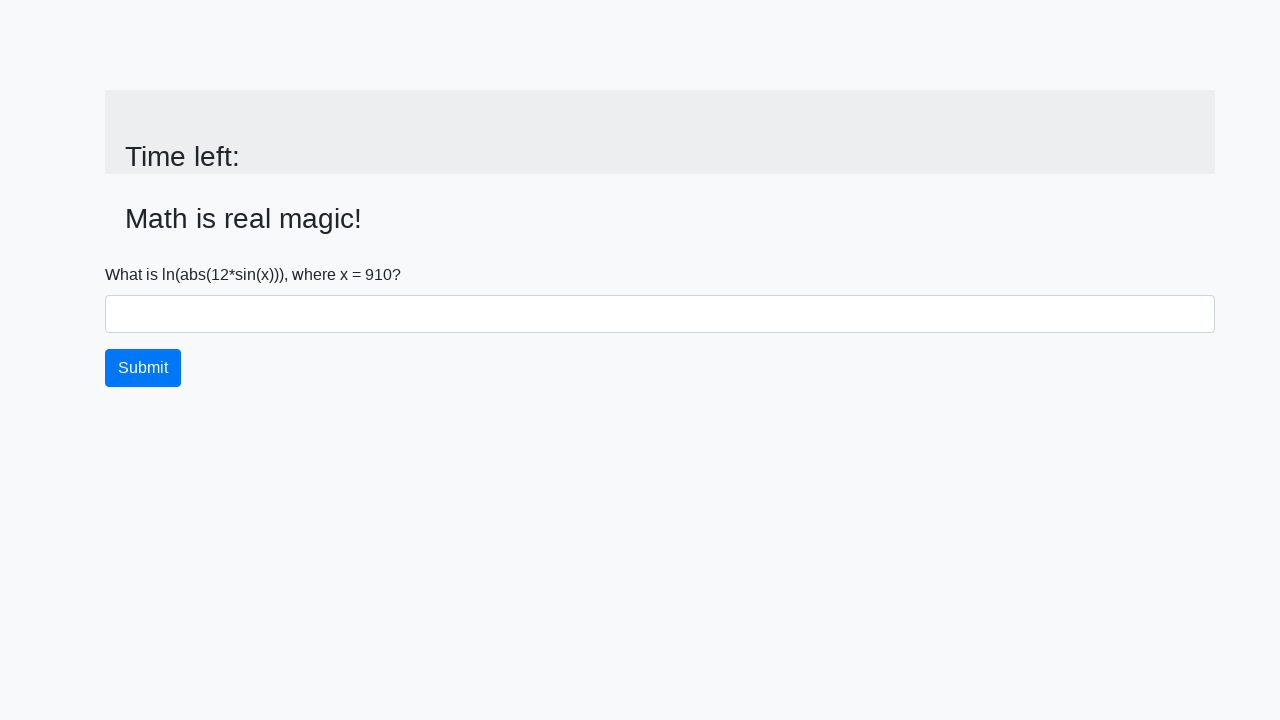

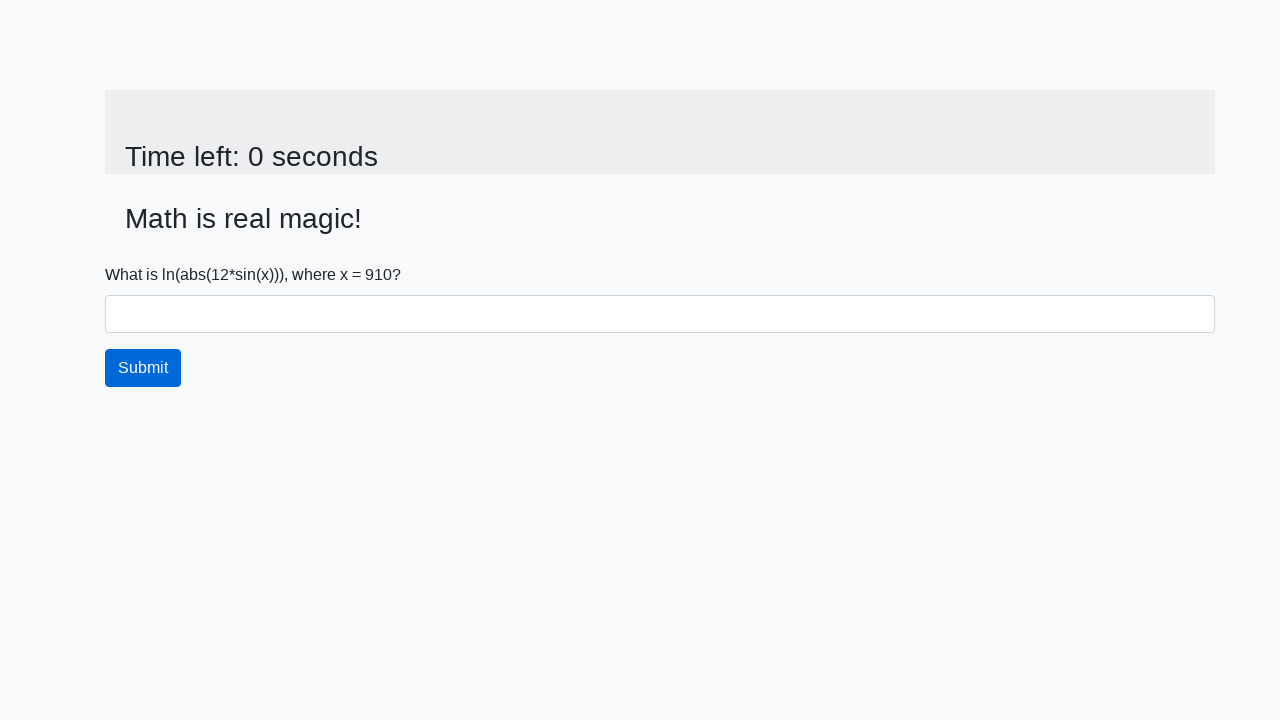